Navigates to the OrangeHRM demo site and verifies the page loads successfully

Starting URL: https://opensource-demo.orangehrmlive.com/

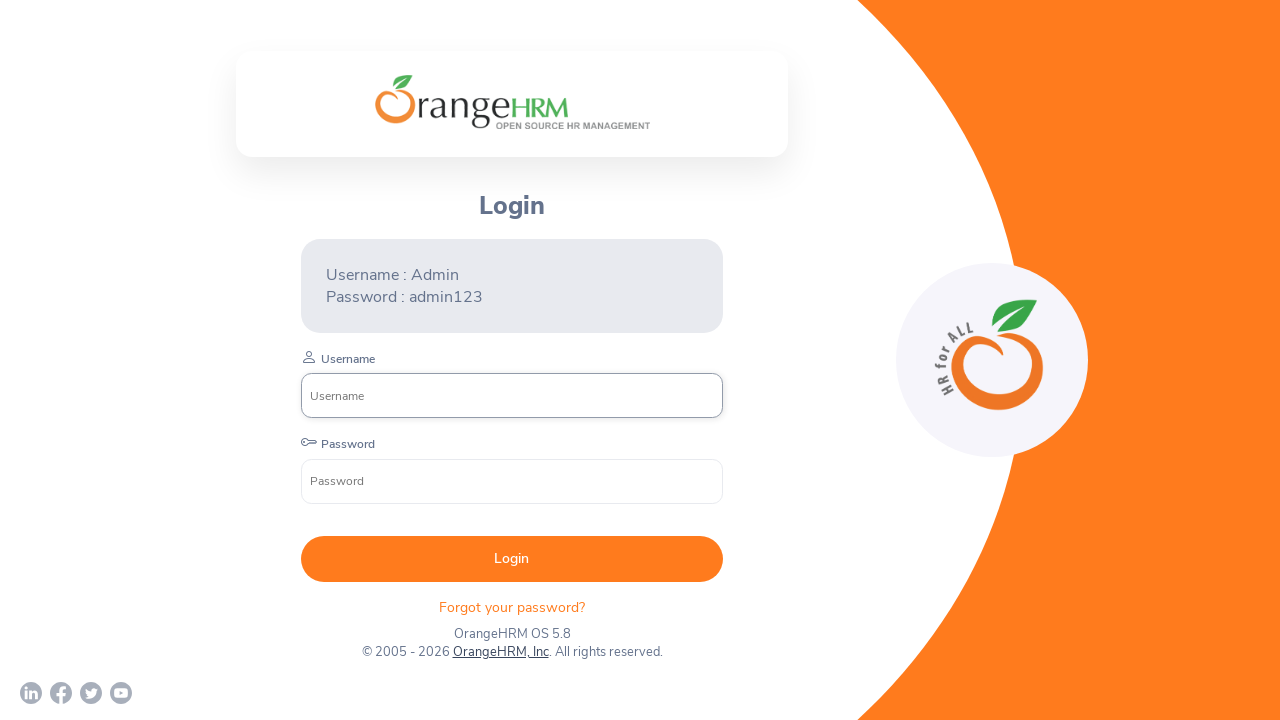

Navigated to OrangeHRM demo site and waited for DOM to load
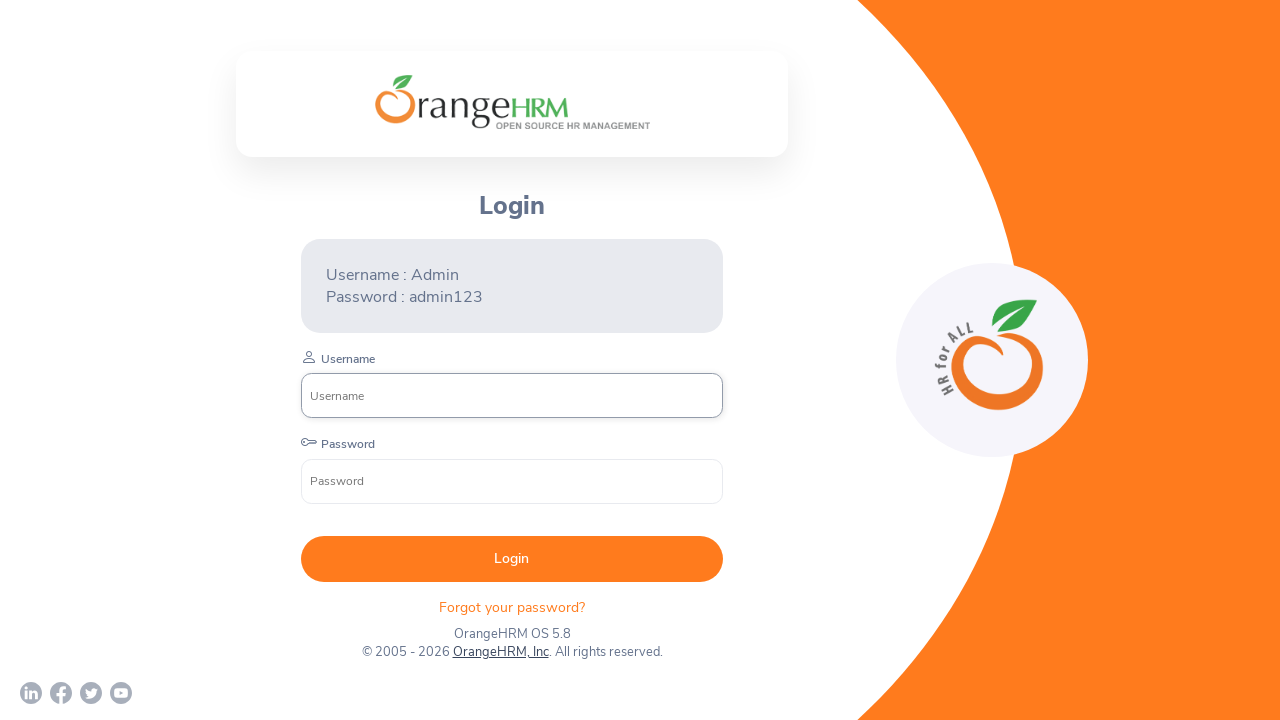

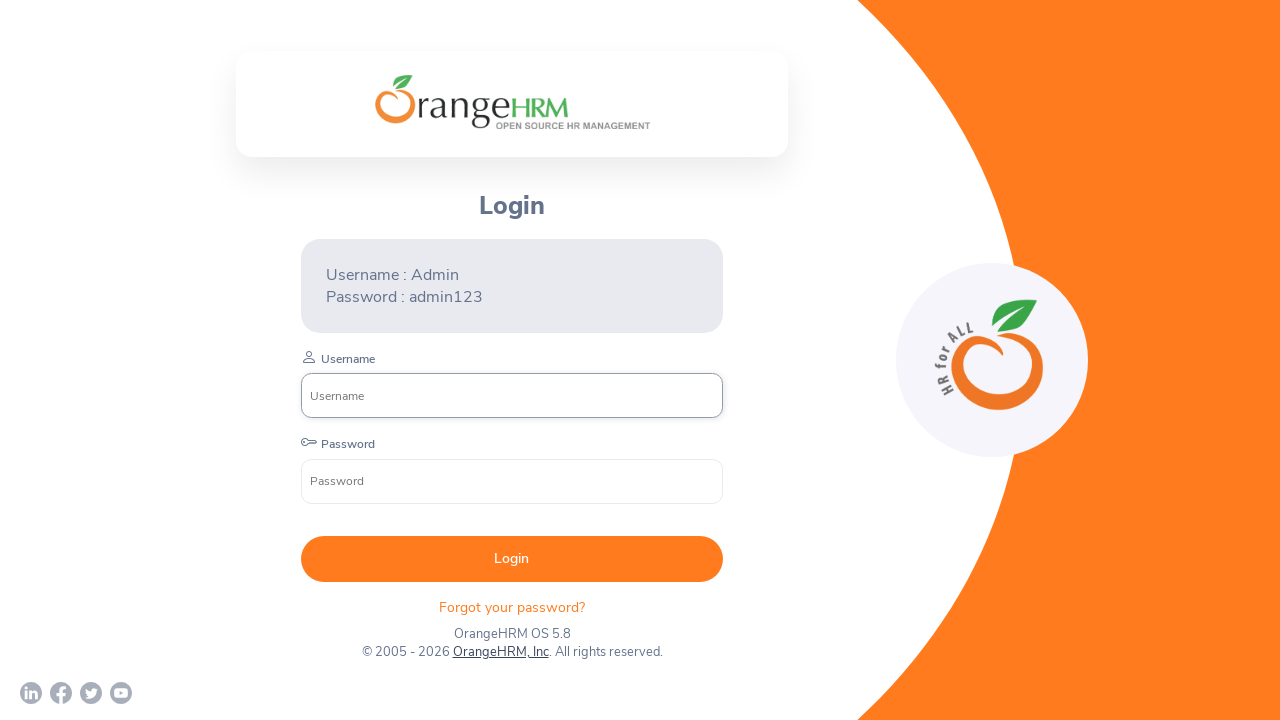